Navigates to the Fake Landing Page by clicking on its hyperlink and verifies the destination URL

Starting URL: https://ultimateqa.com/automation/

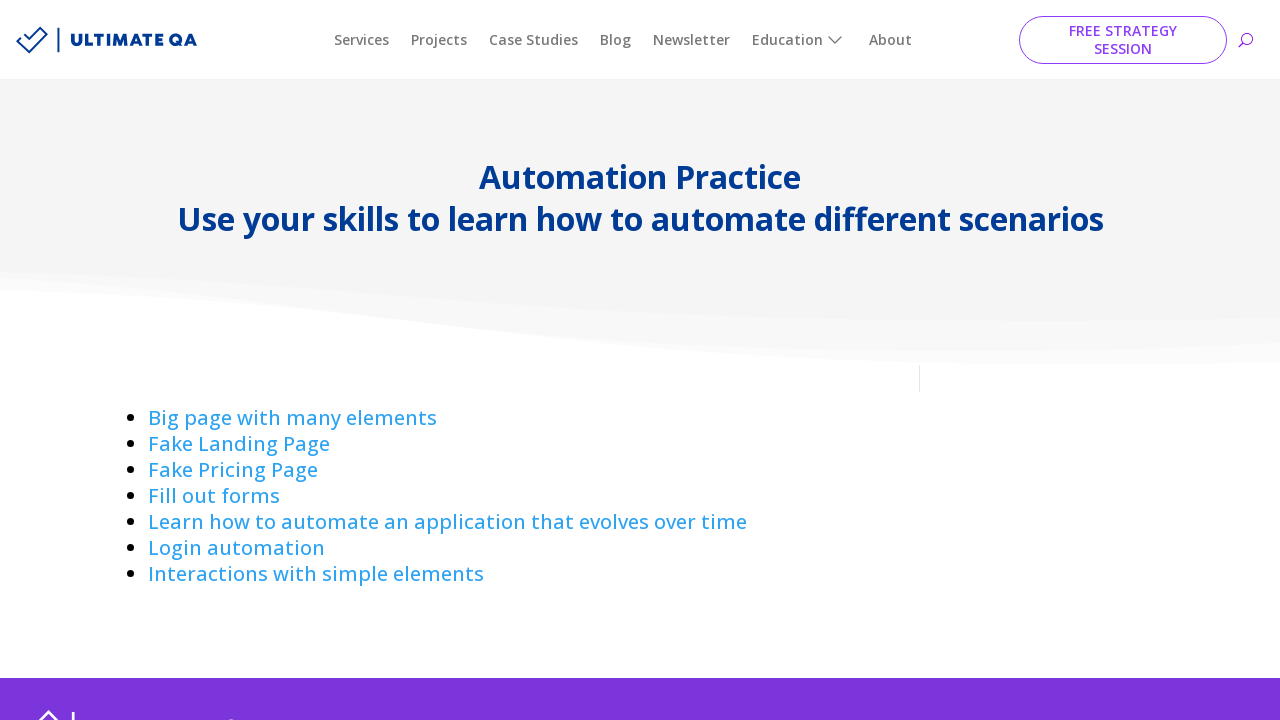

Clicked on the 'Fake Landing Page' hyperlink at (239, 444) on a:has-text('Fake Landing ')
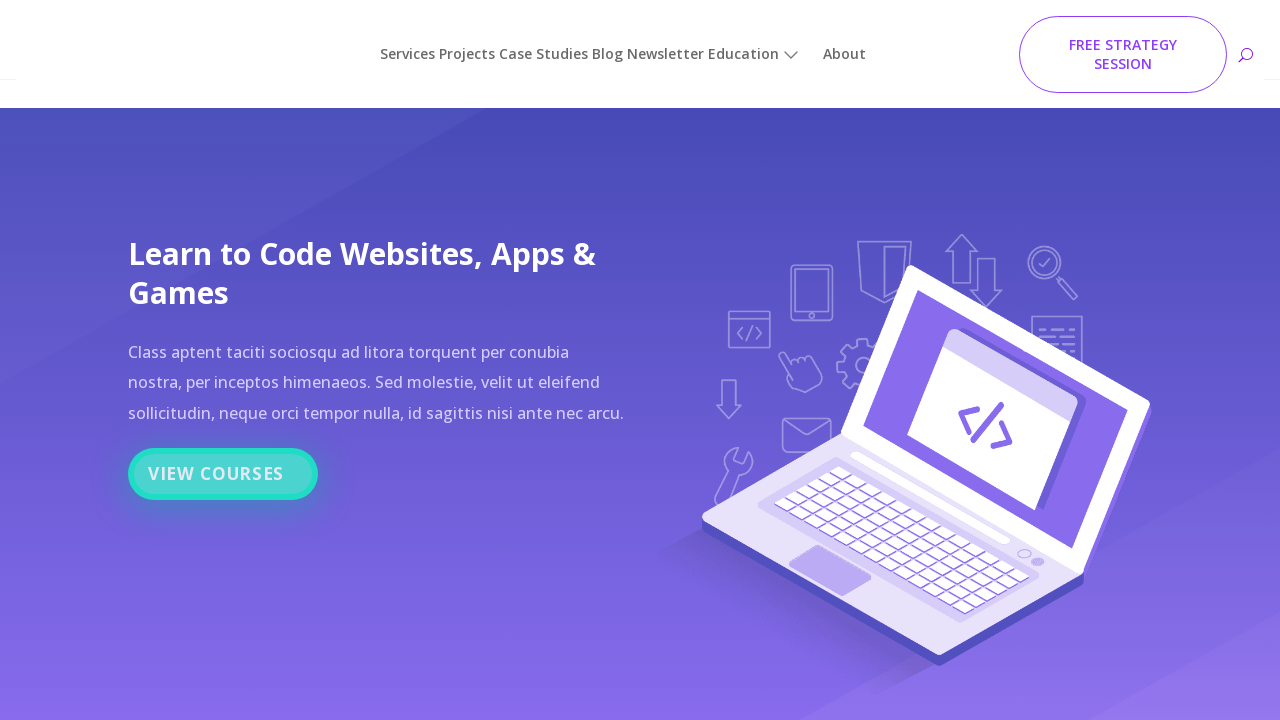

Navigated to Fake Landing Page and URL verified as https://ultimateqa.com/fake-landing-page
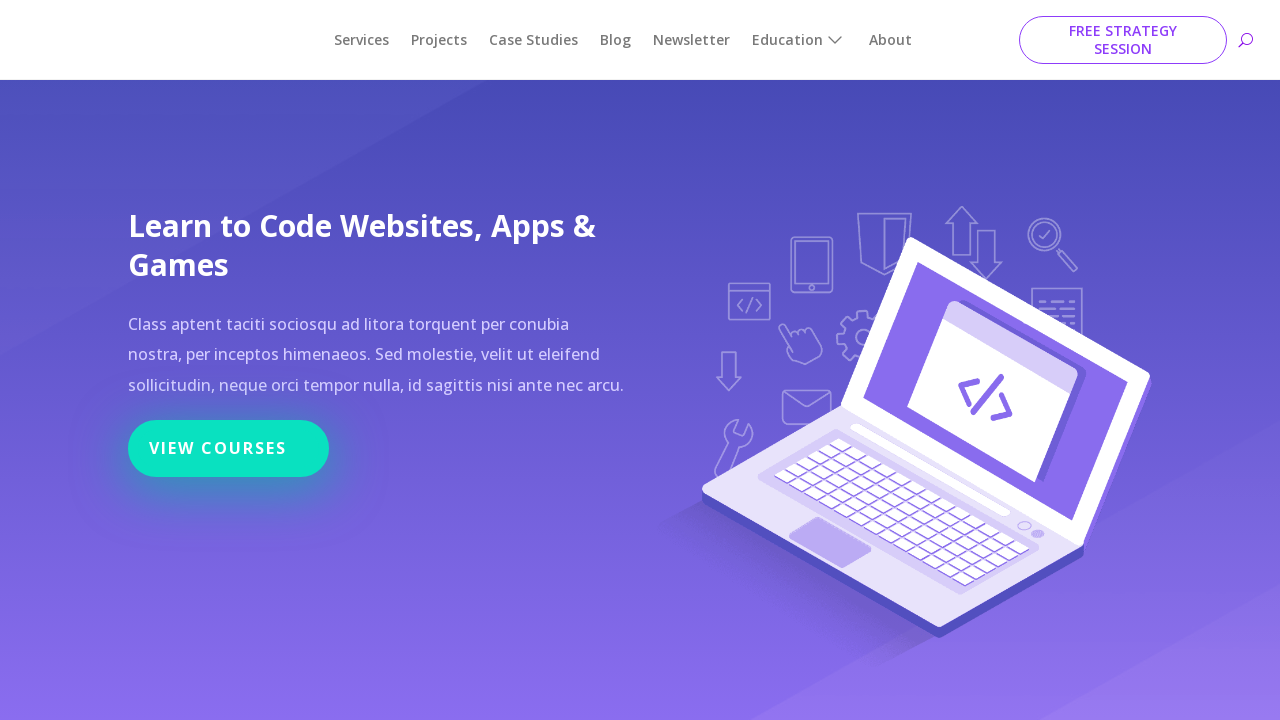

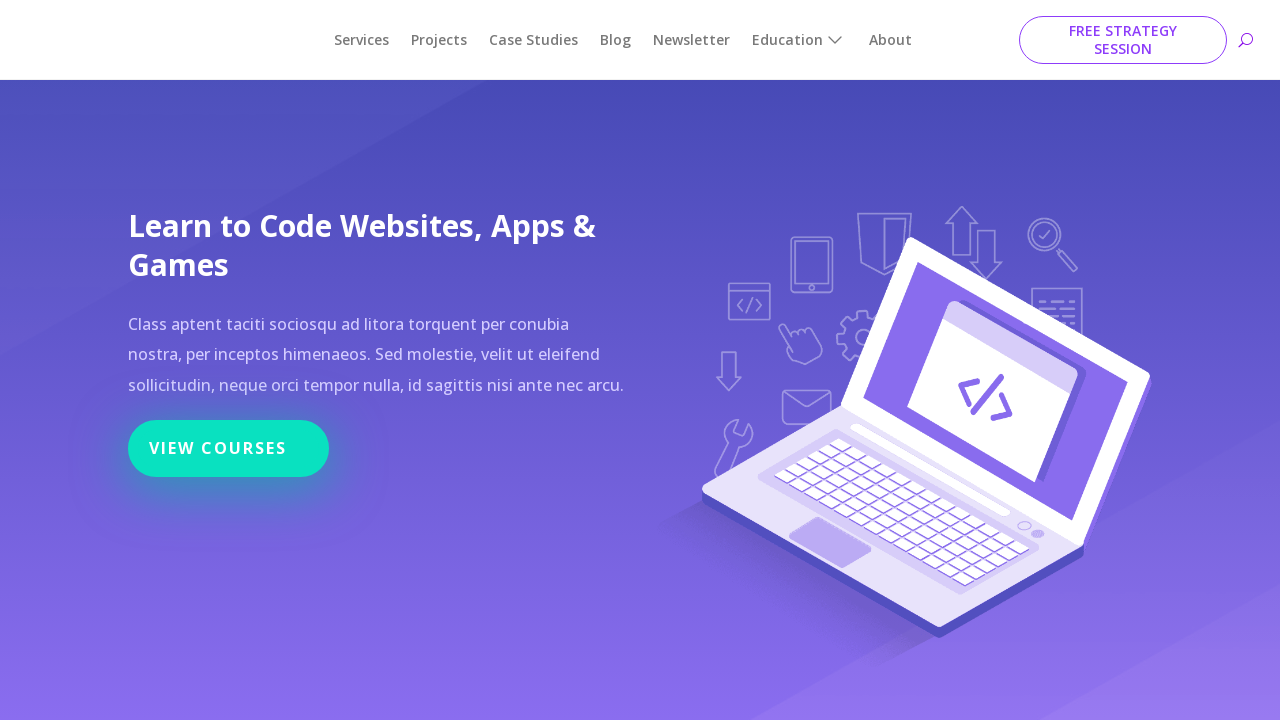